Tests expanding a collapsible section and clicking an about link, demonstrating shared wait pattern for synchronization.

Starting URL: https://eviltester.github.io/synchole/collapseable.html

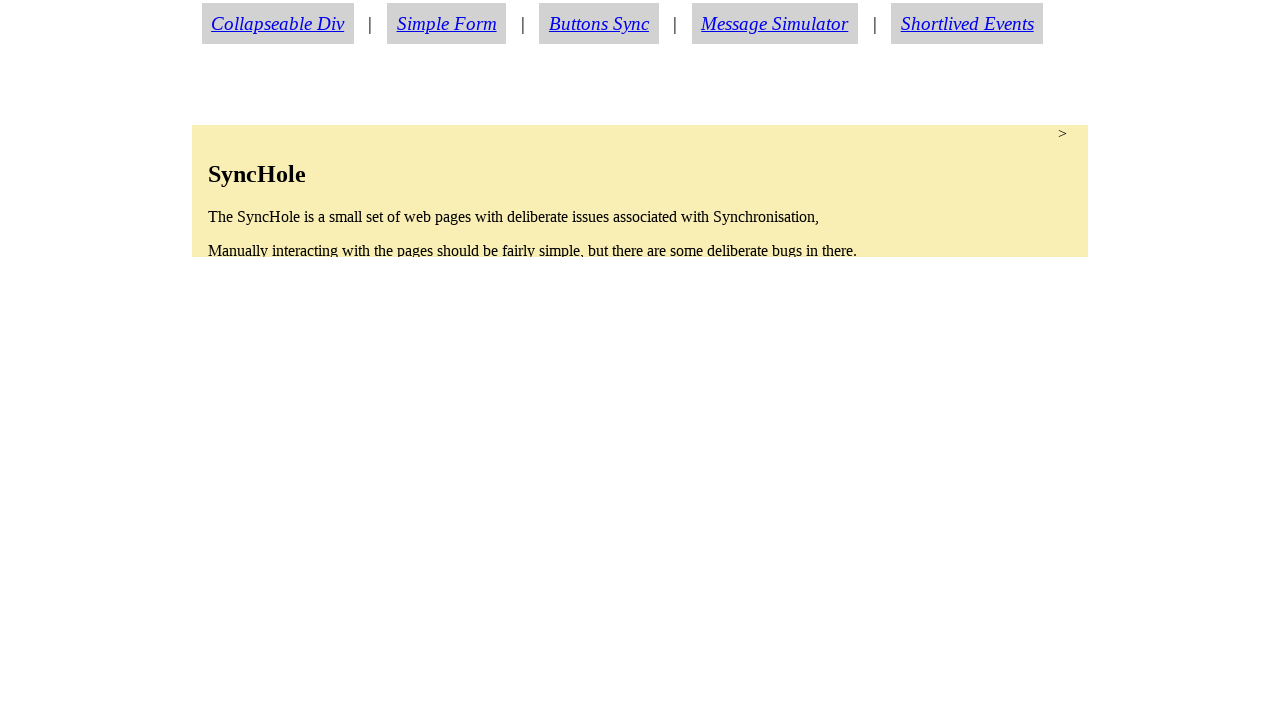

Clicked collapsible section to expand it at (640, 191) on section.condense
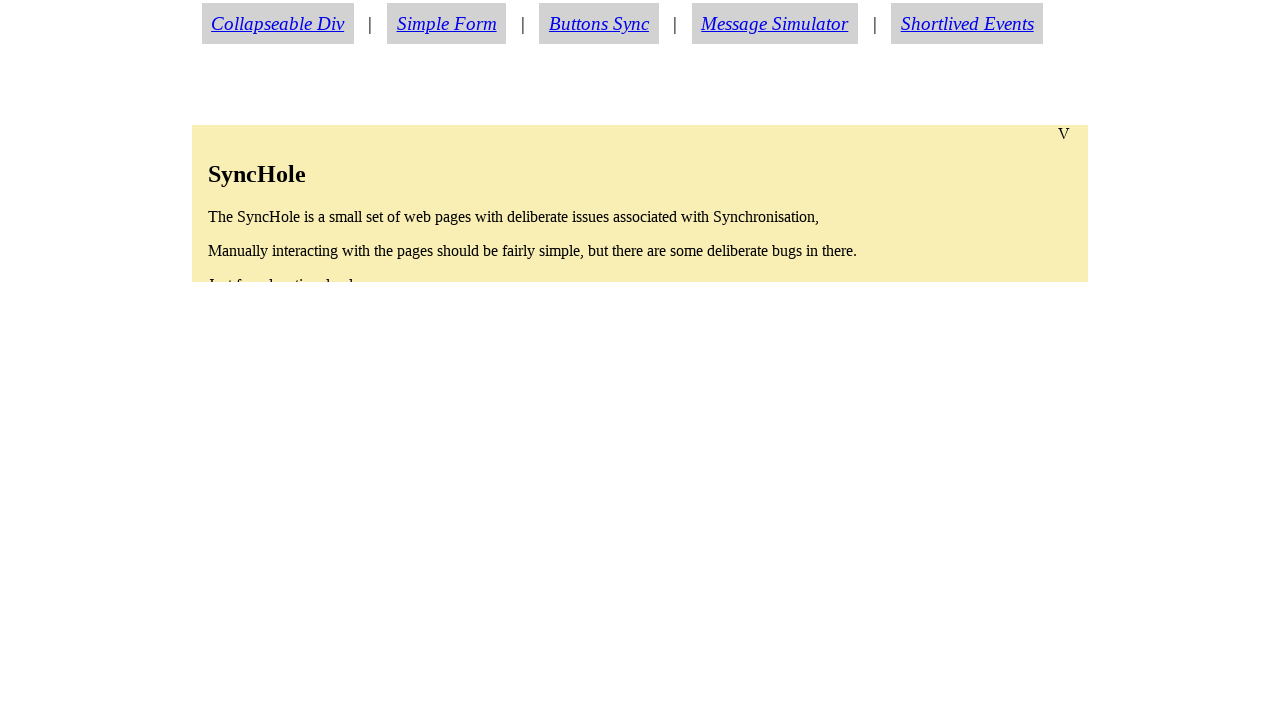

About link became visible after expanding section
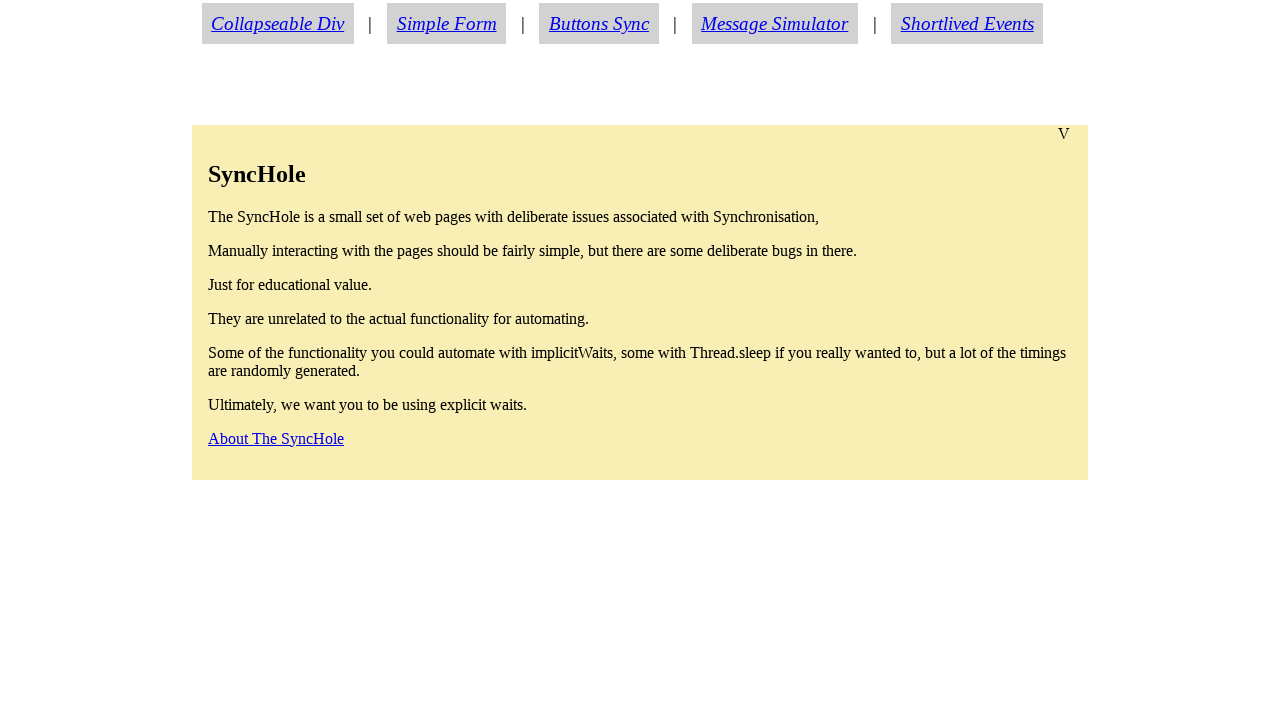

Clicked about link at (276, 438) on a#aboutlink
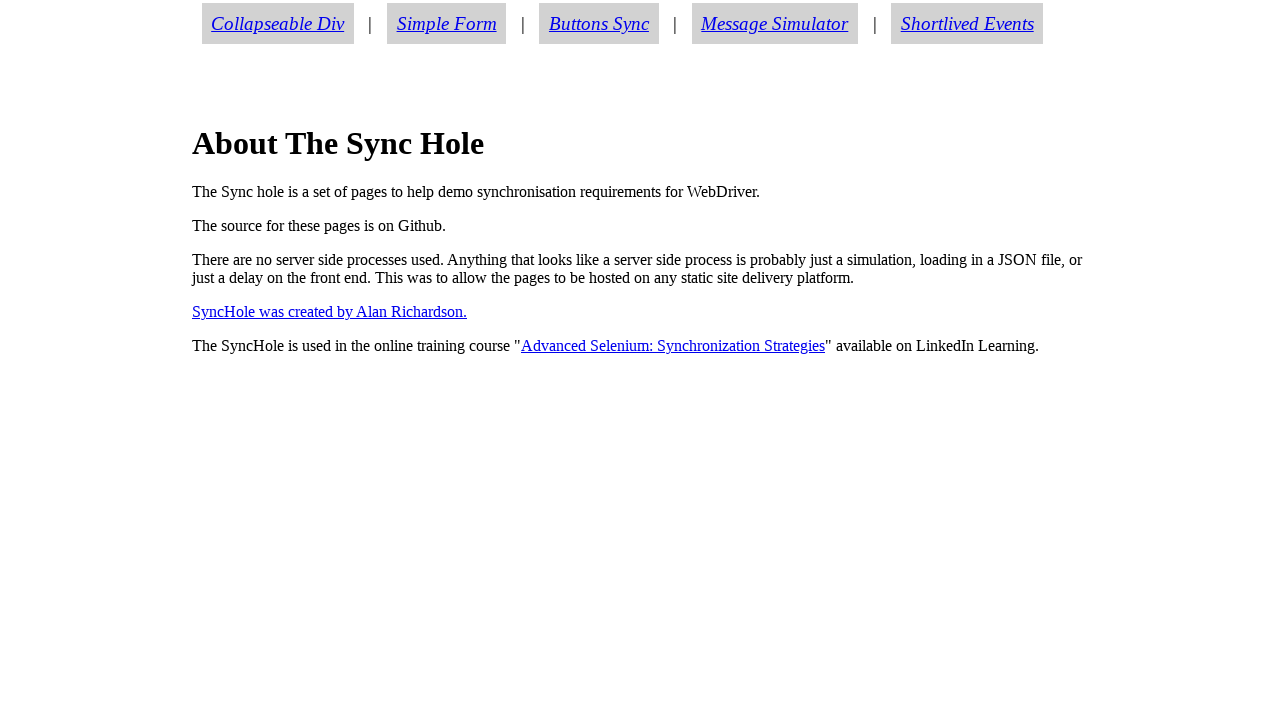

Successfully navigated to about page
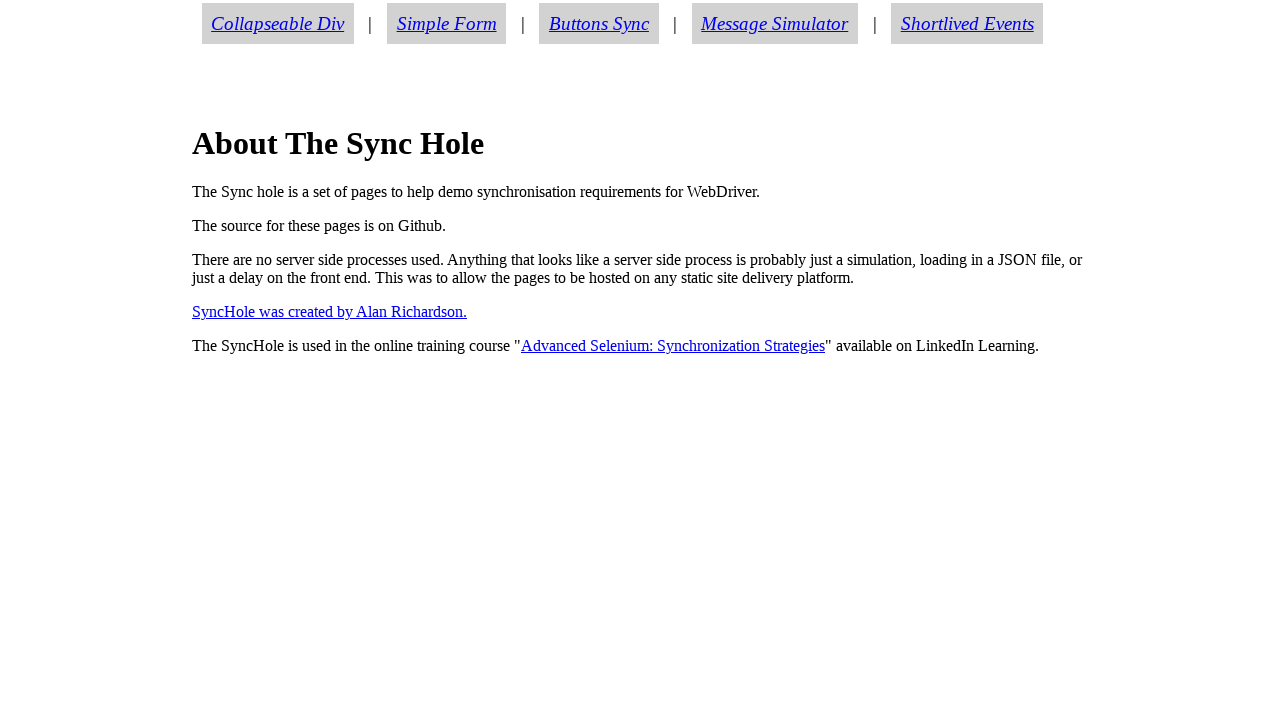

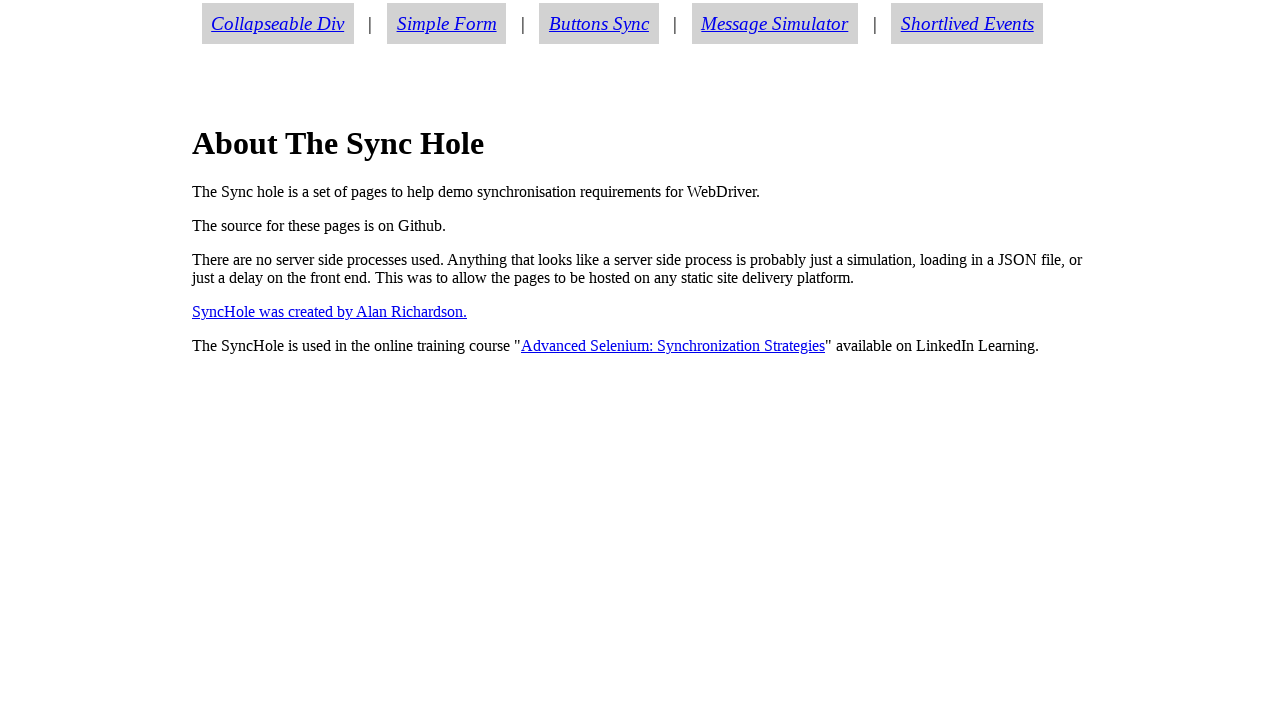